Tests a registration form by filling out all fields including personal information, selecting options from dropdowns, checkboxes, and radio buttons

Starting URL: https://demo.automationtesting.in/Register.html

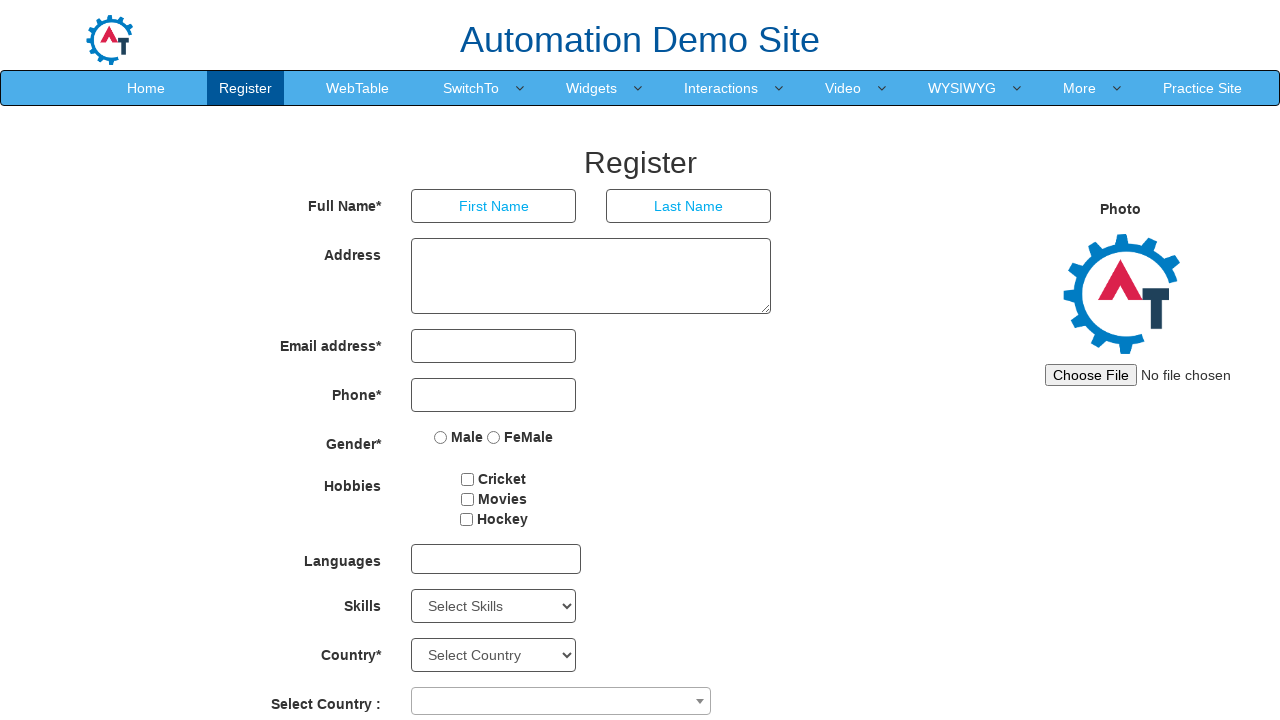

Filled first name field with 'Aline' on input[placeholder='First Name']
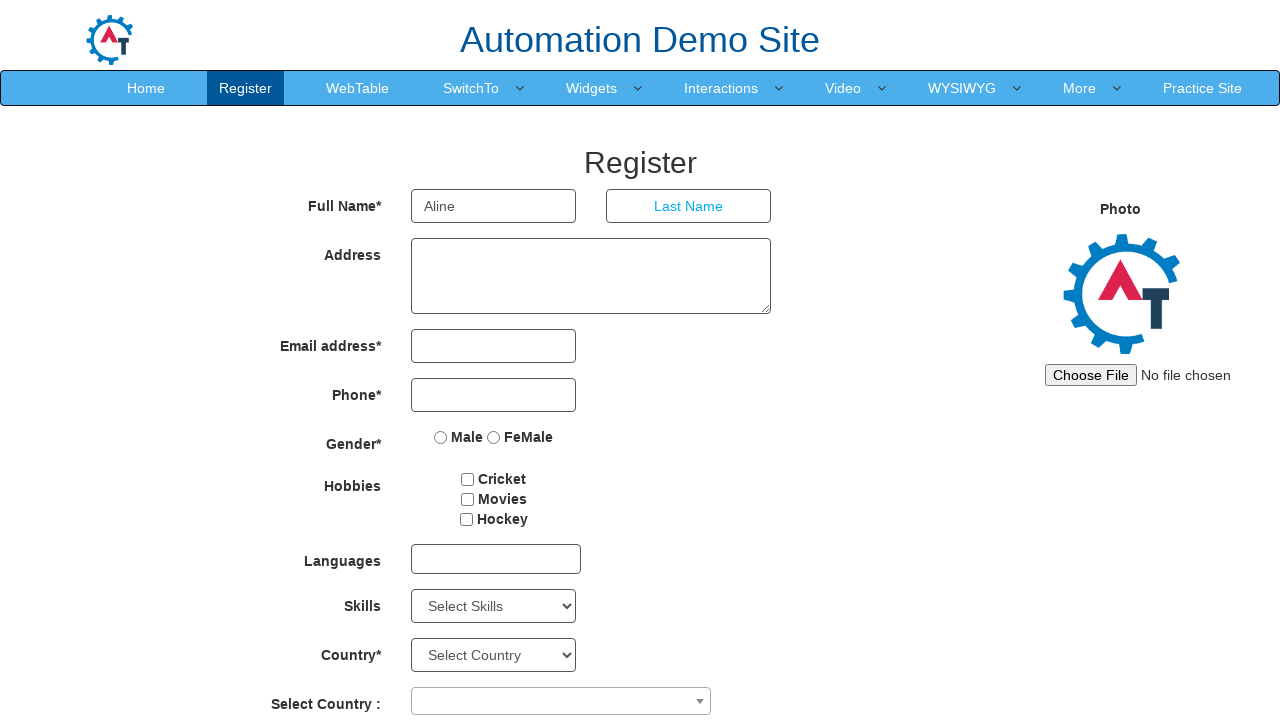

Filled last name field with 'Ayrão' on input[placeholder='Last Name']
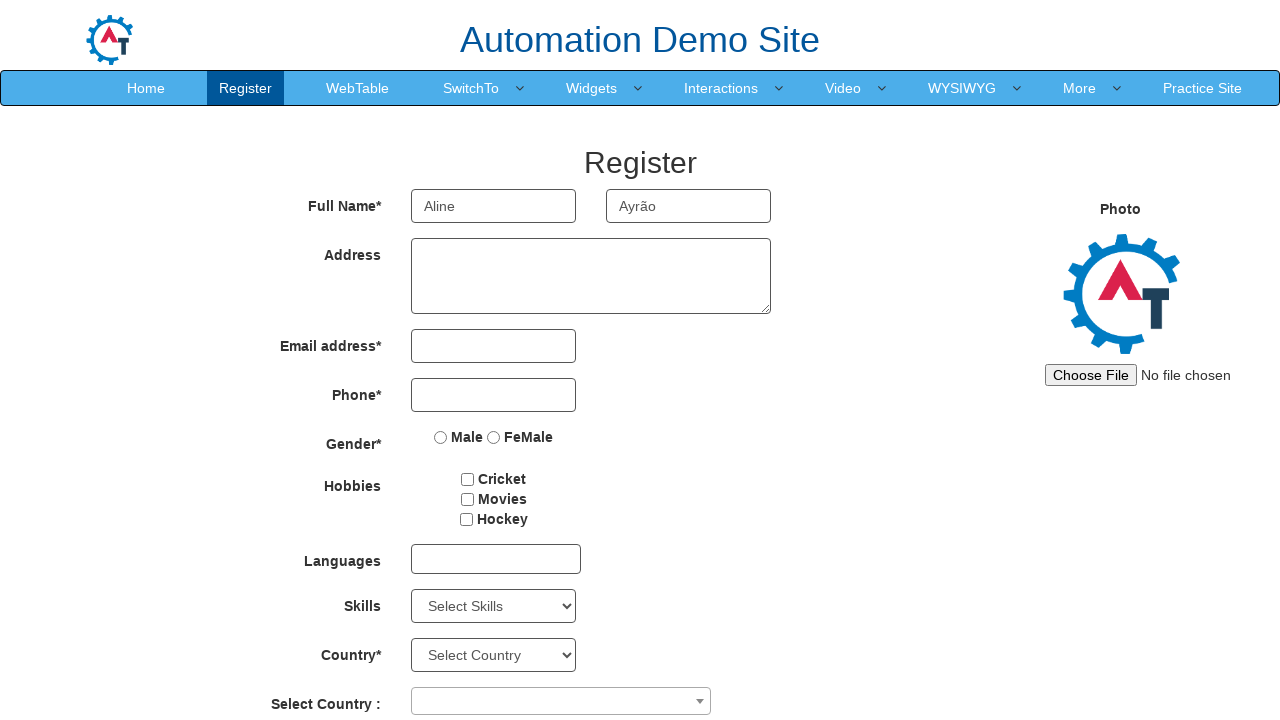

Filled address field with 'Rua Elisa Batista de Lima, 85' on #basicBootstrapForm > div:nth-child(2) > div > textarea
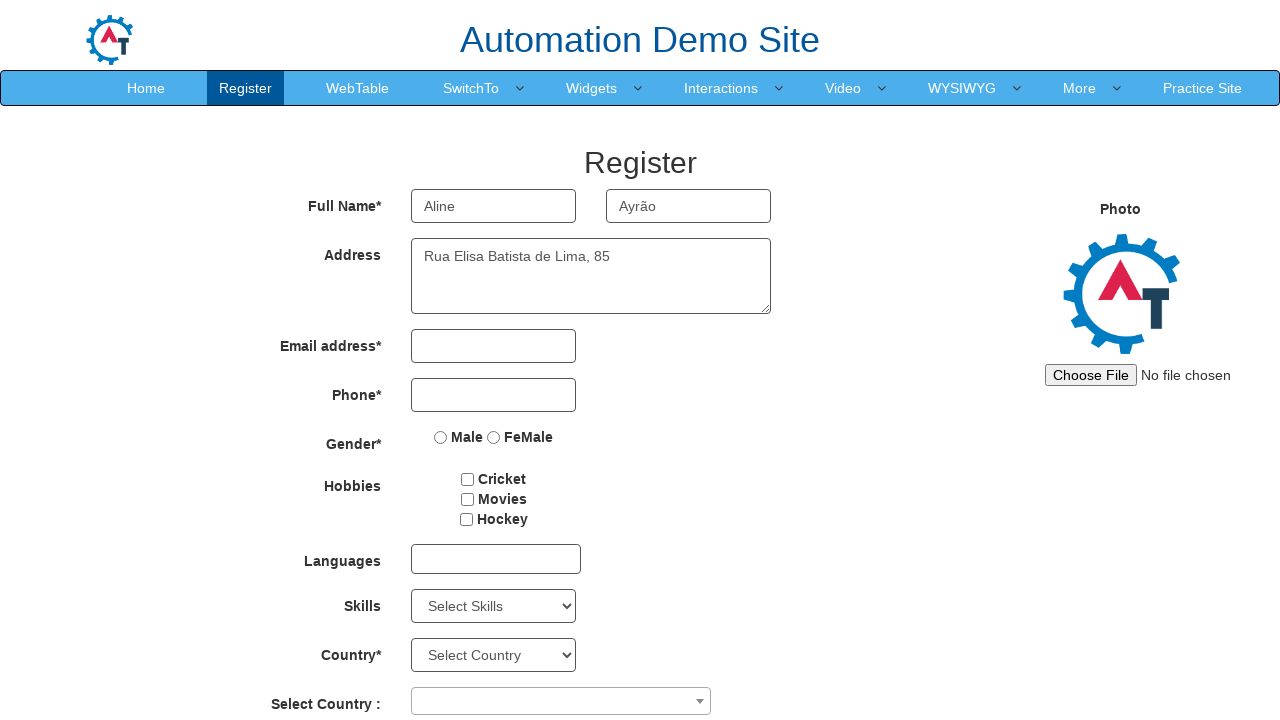

Filled email field with 'alineayrao@gmail.com' on input[ng-model='EmailAdress']
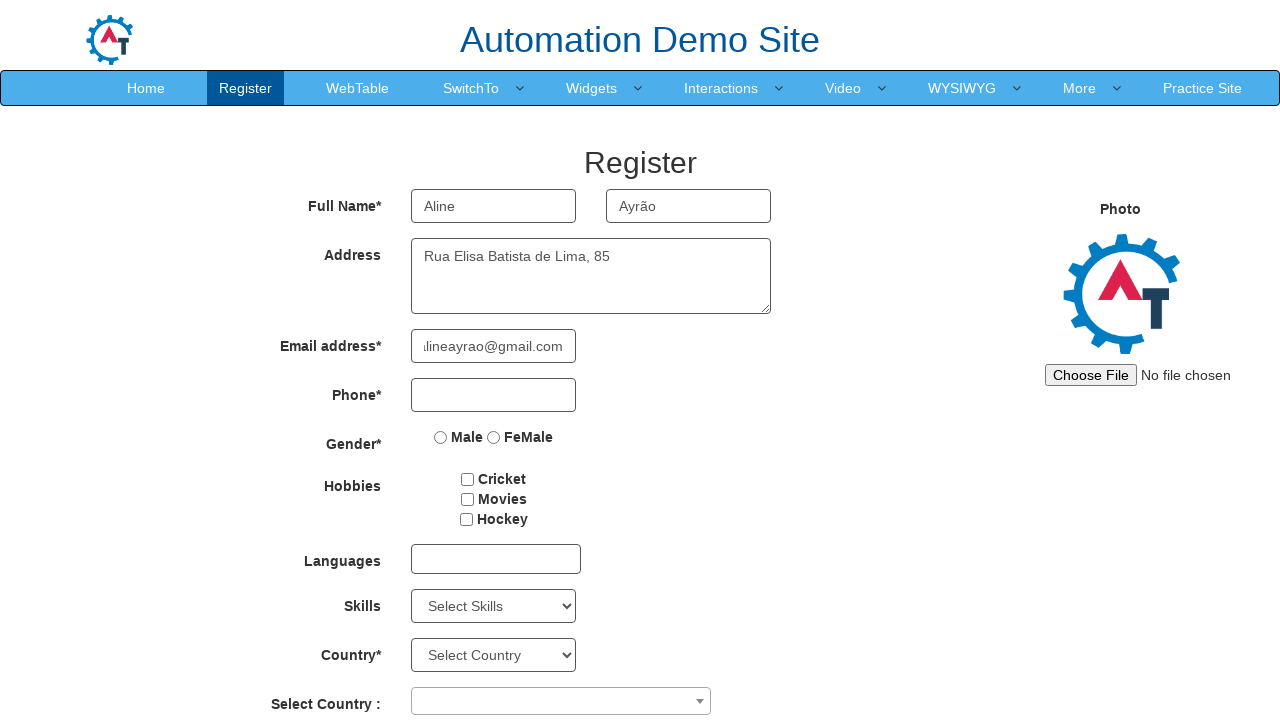

Filled phone number field with '11981640373' on input[ng-model='Phone']
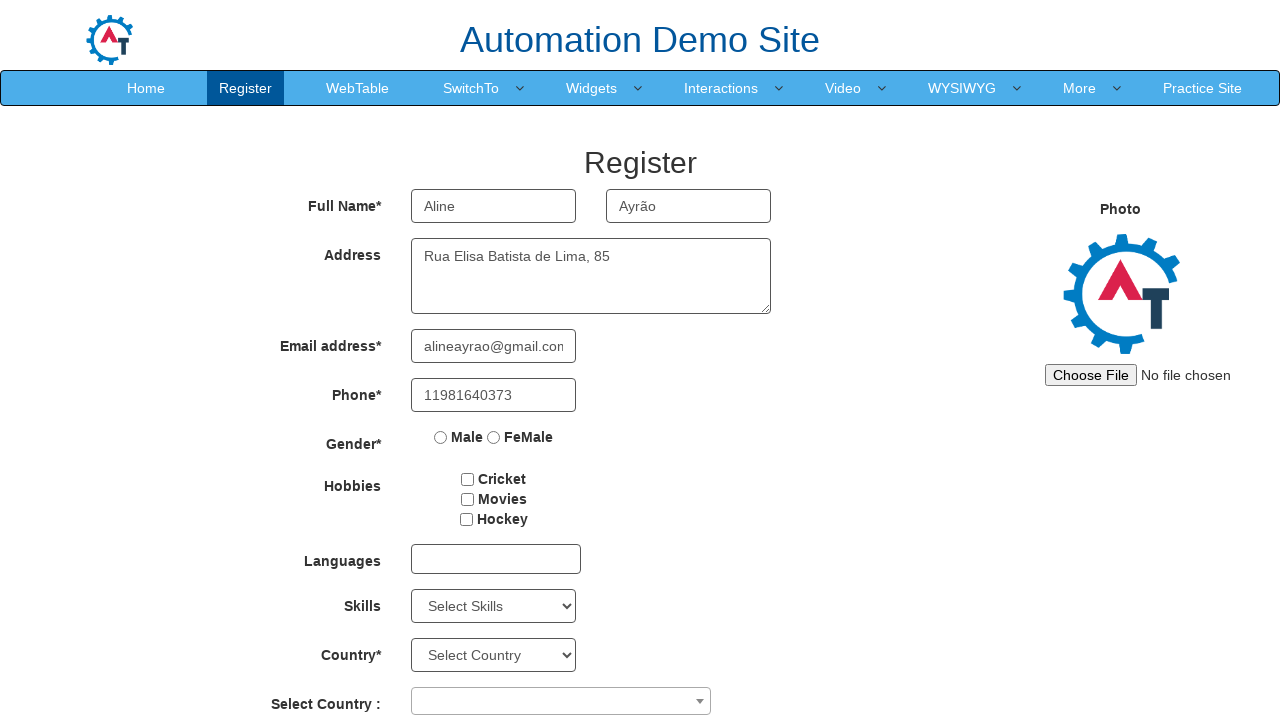

Selected 'Female' radio button at (494, 437) on input[ng-model='radiovalue'][value='FeMale']
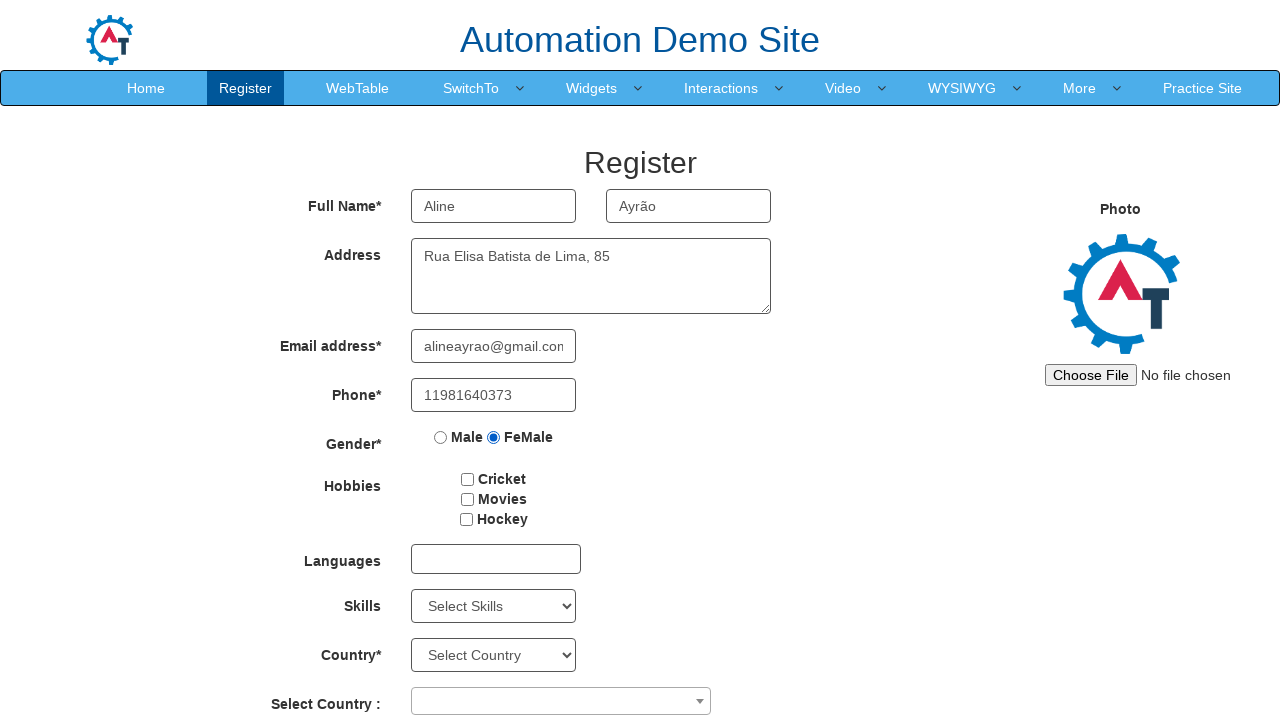

Checked 'Movies' checkbox at (467, 499) on input[value='Movies']
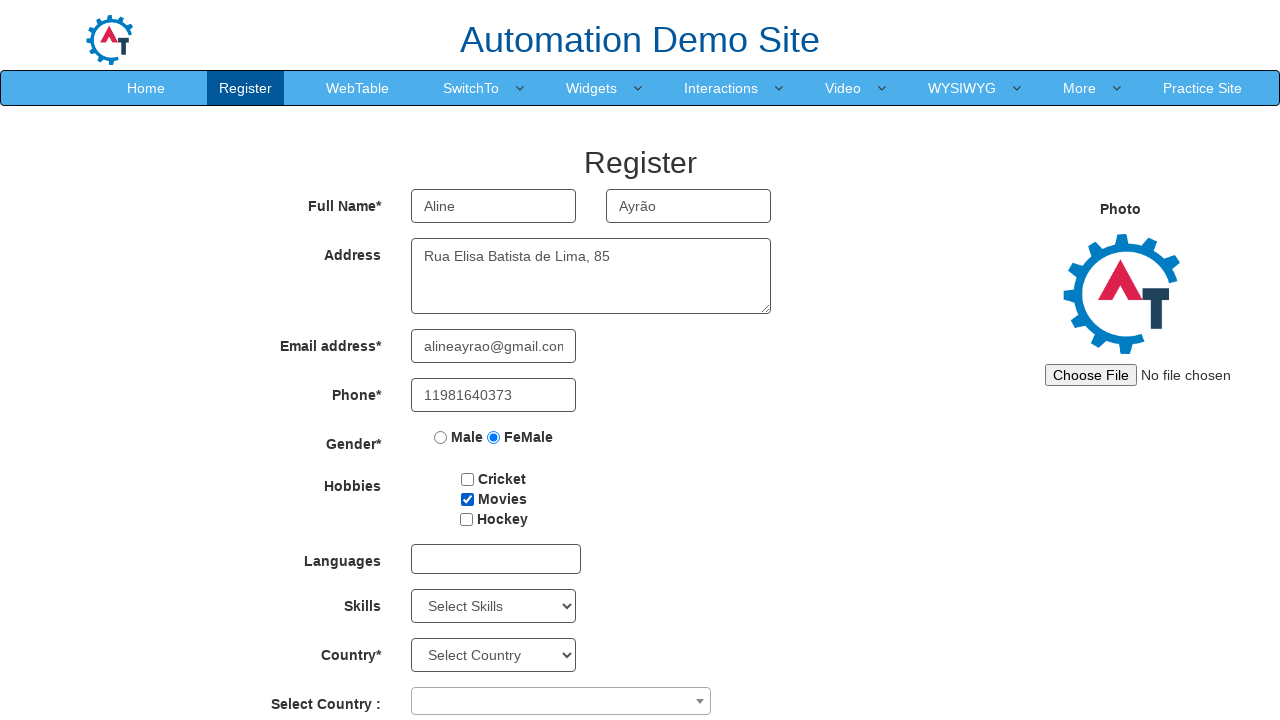

Clicked language dropdown to open it at (496, 559) on #msdd
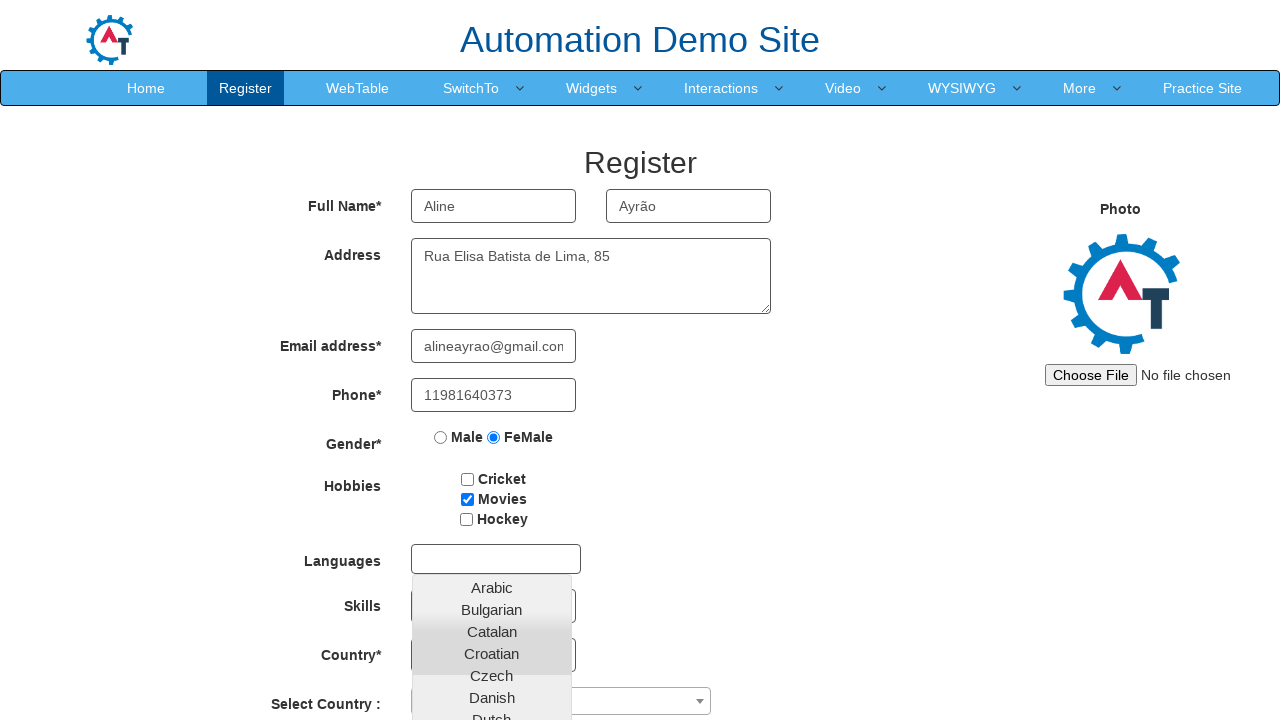

Selected 'Portuguese' from language list at (492, 688) on a:has-text('Portuguese')
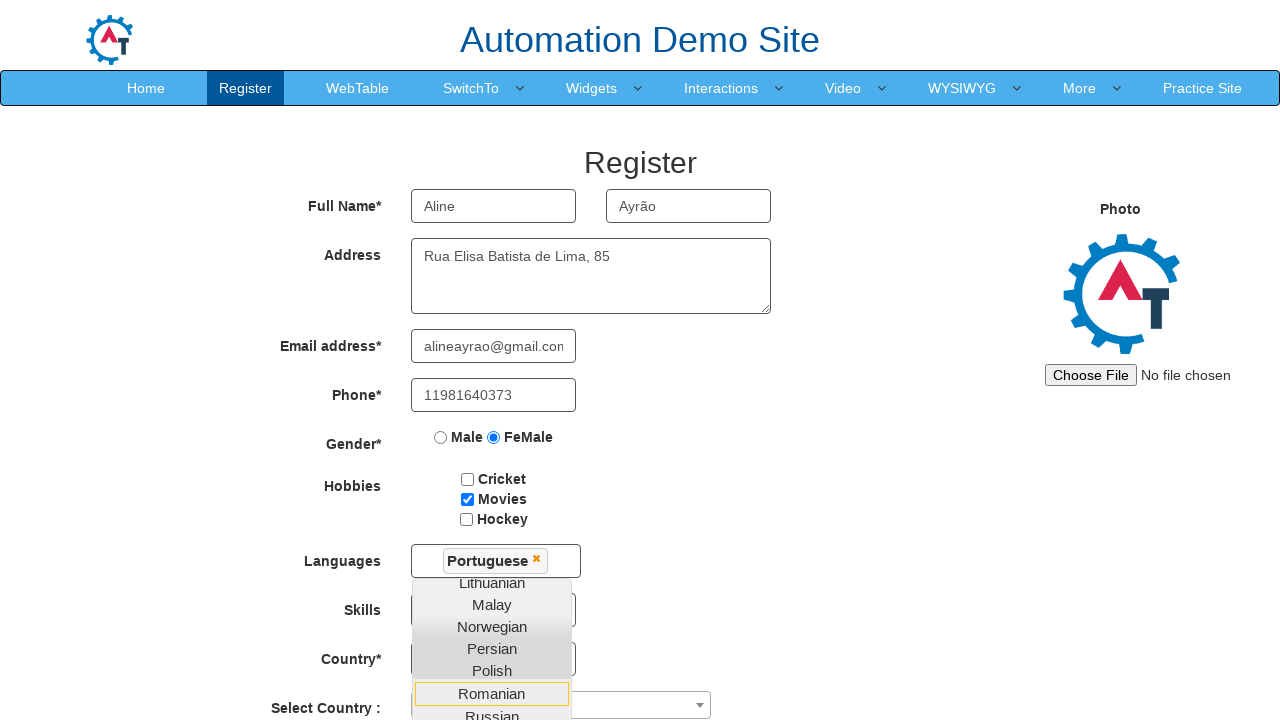

Selected 'English' from language list at (492, 692) on a:has-text('English')
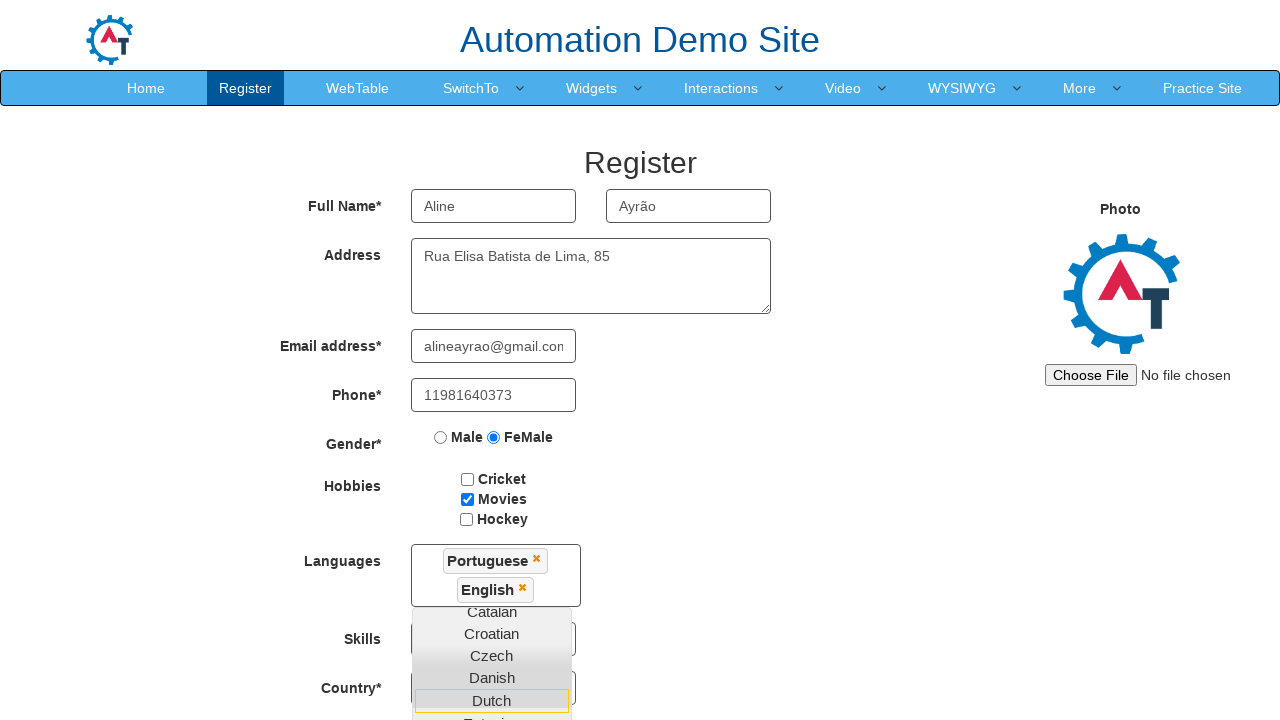

Selected 'Java' from Skills dropdown on select#Skills
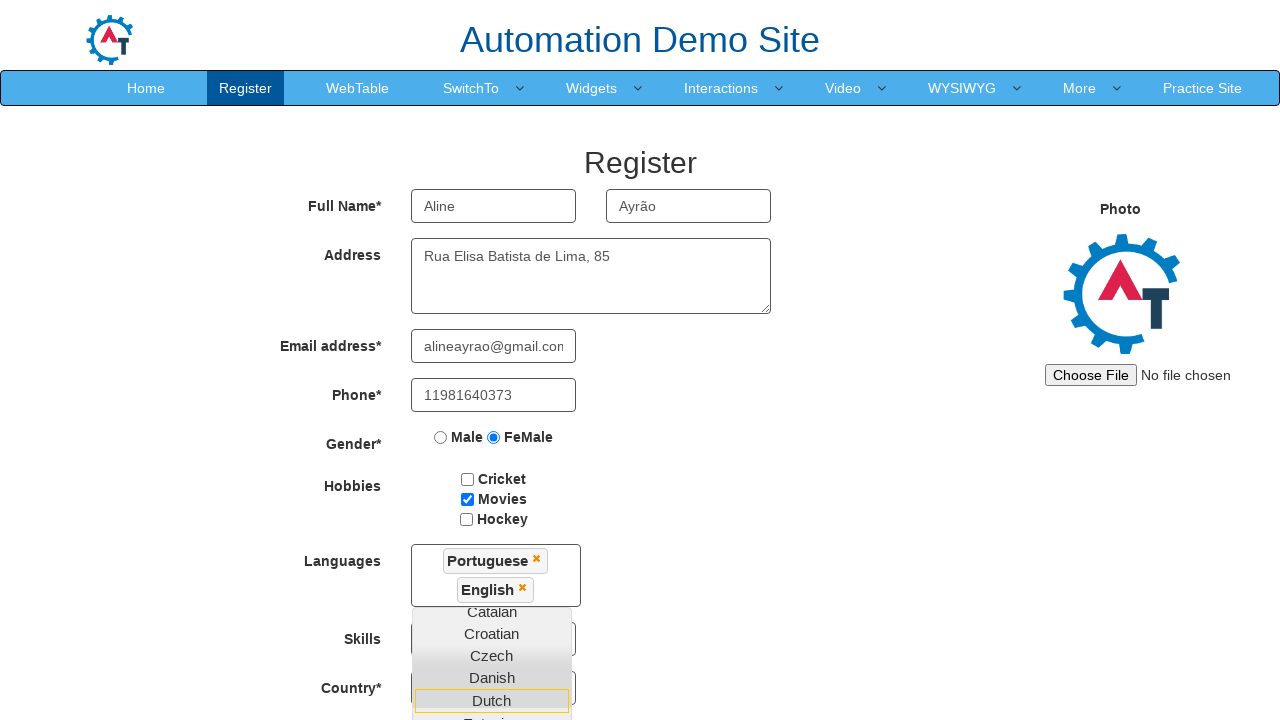

Selected birth year '1986' from year dropdown on select#yearbox
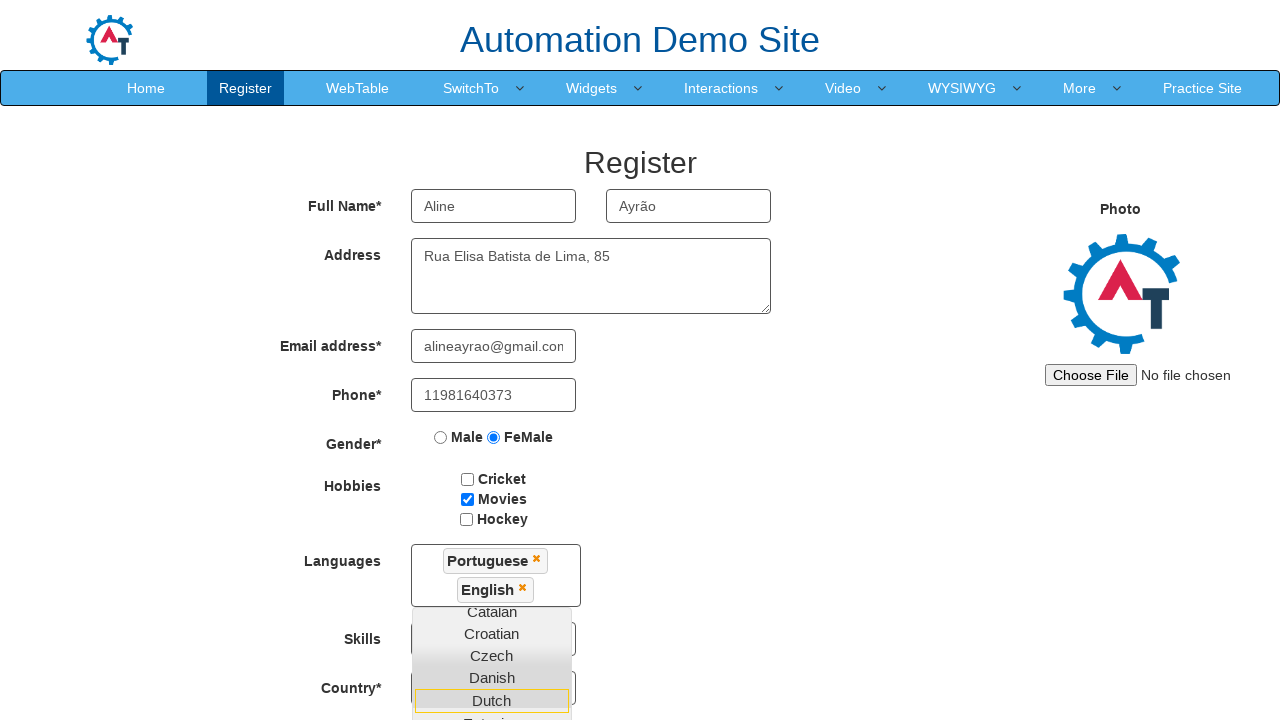

Selected birth month 'March' from month dropdown on select[ng-model='monthbox']
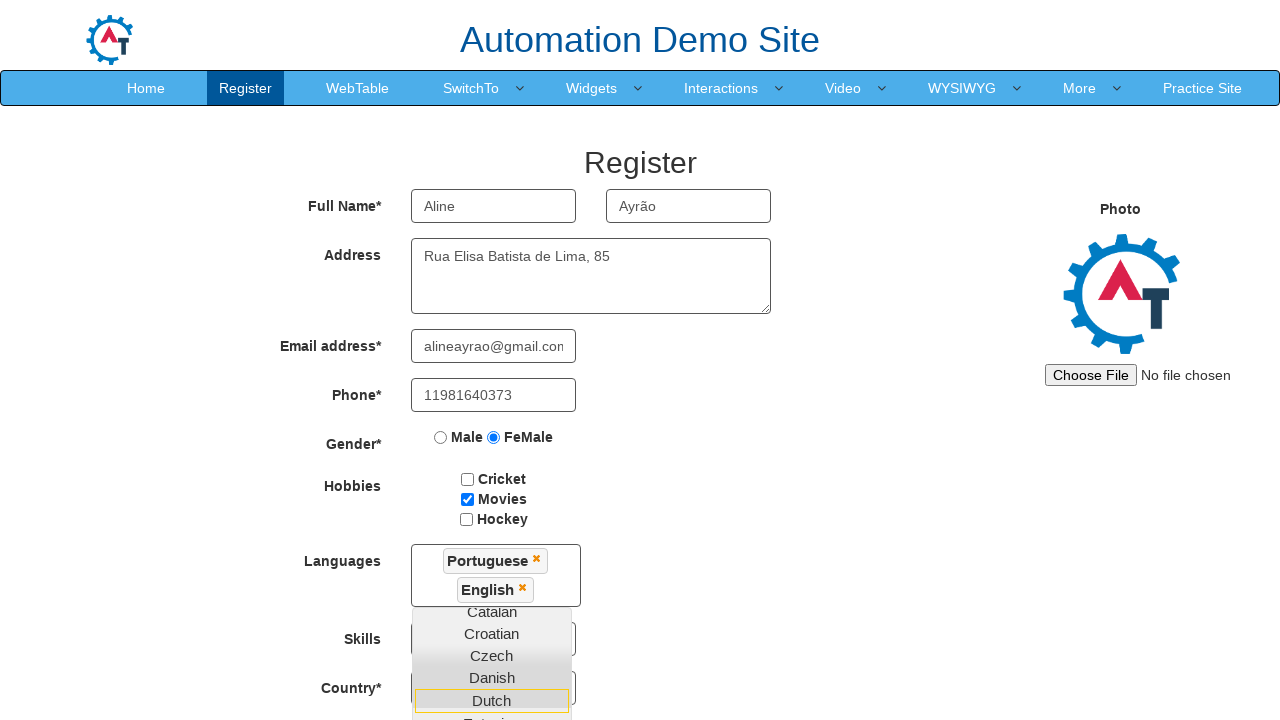

Selected birth day '23' from day dropdown on select#daybox
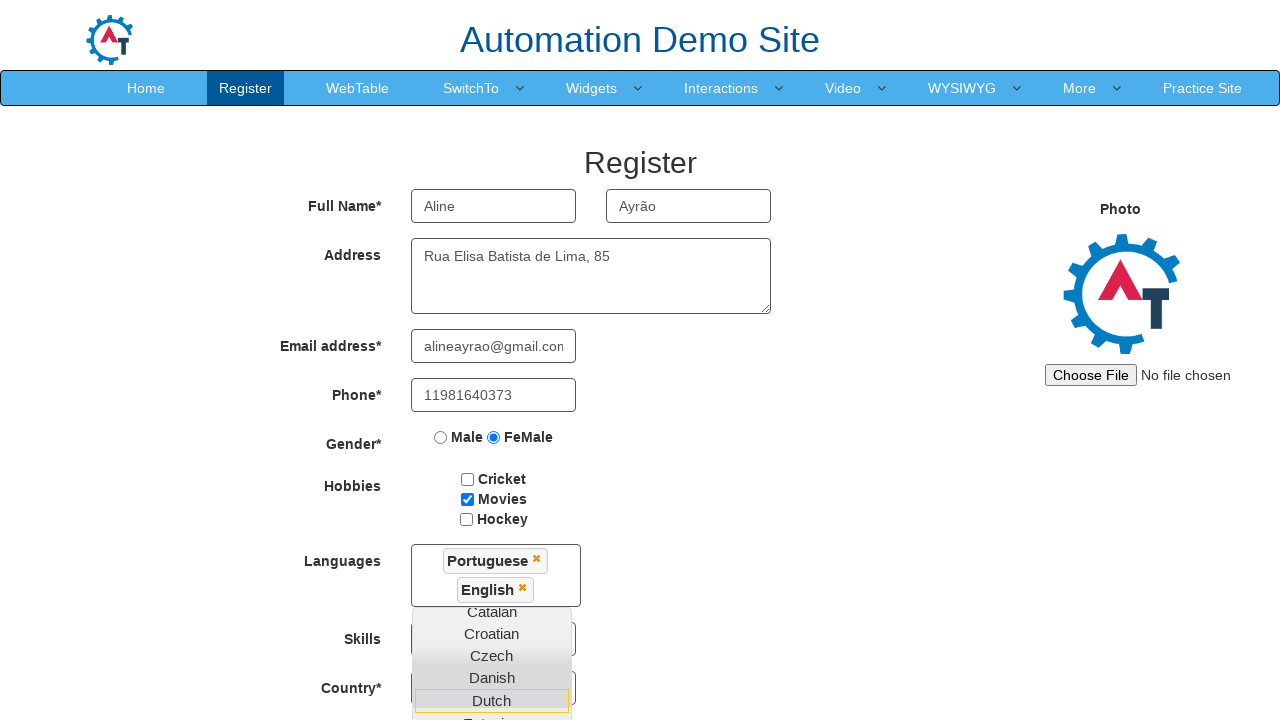

Filled password field with 'Teste' on #firstpassword
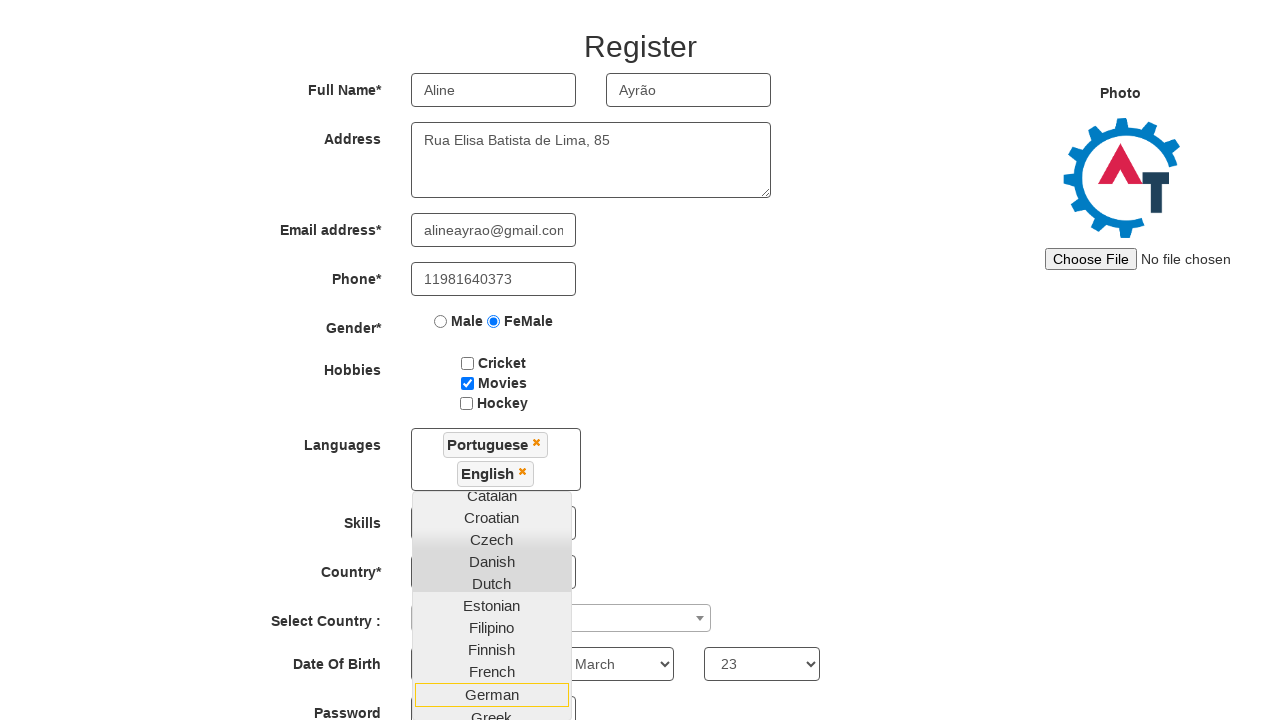

Filled password confirmation field with 'Teste' on #secondpassword
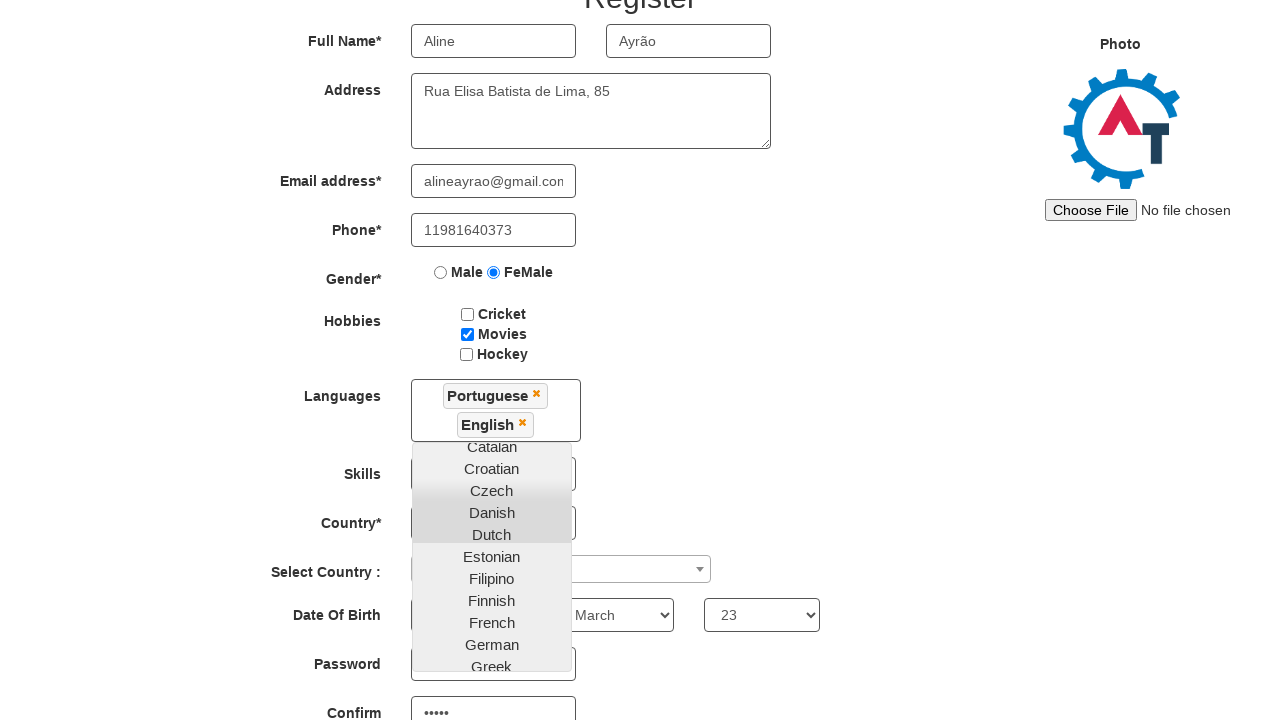

Clicked submit button to register at (572, 623) on #submitbtn
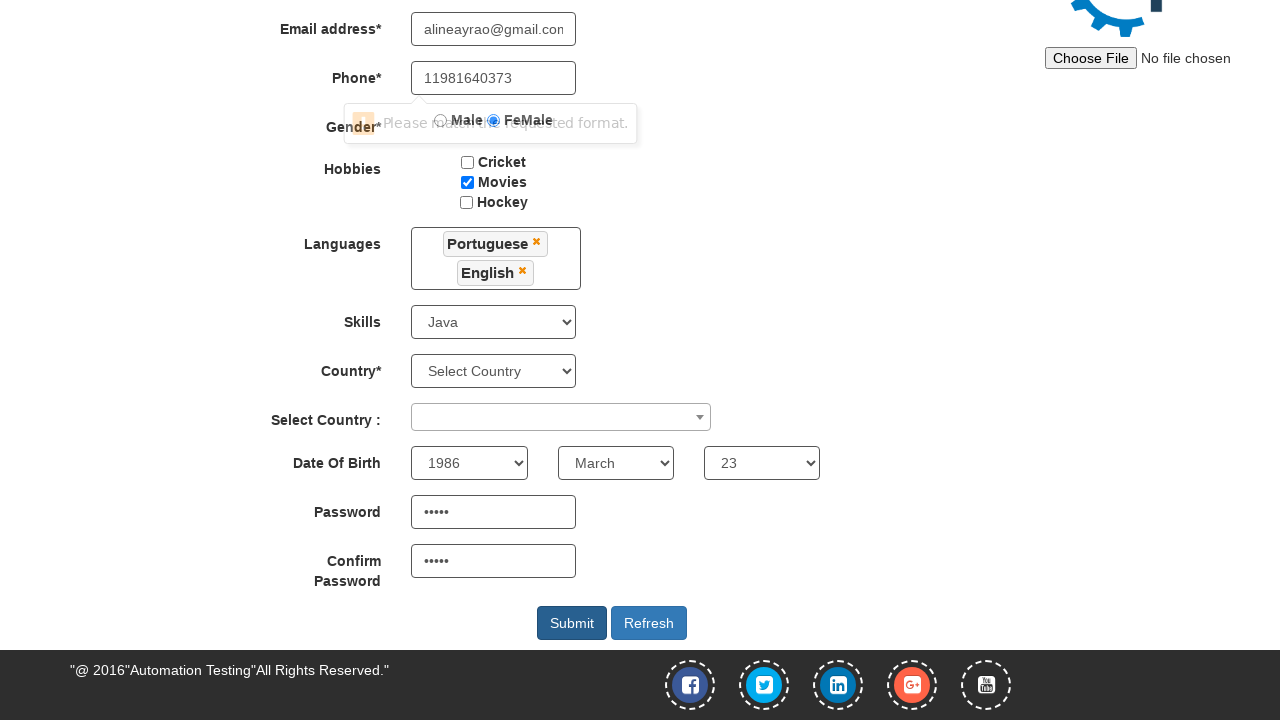

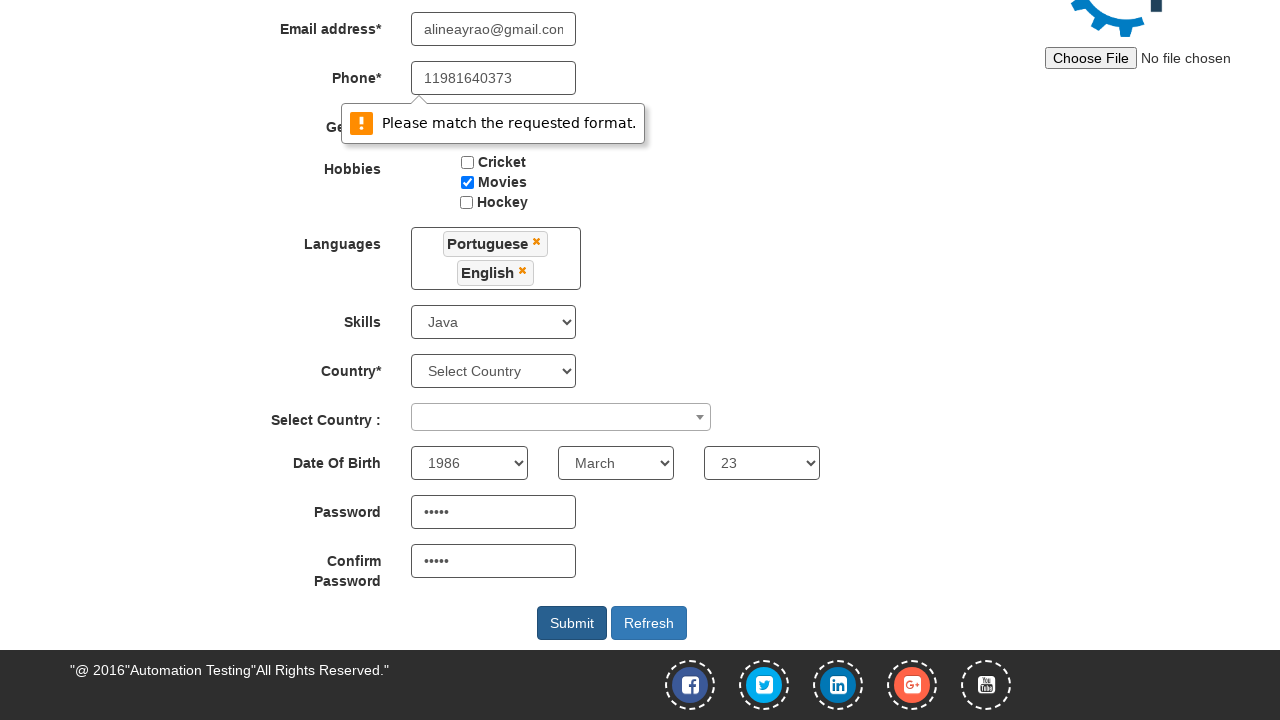